Tests registration form submission without password1 field, verifying error message display

Starting URL: https://www.sharelane.com/cgi-bin/register.py

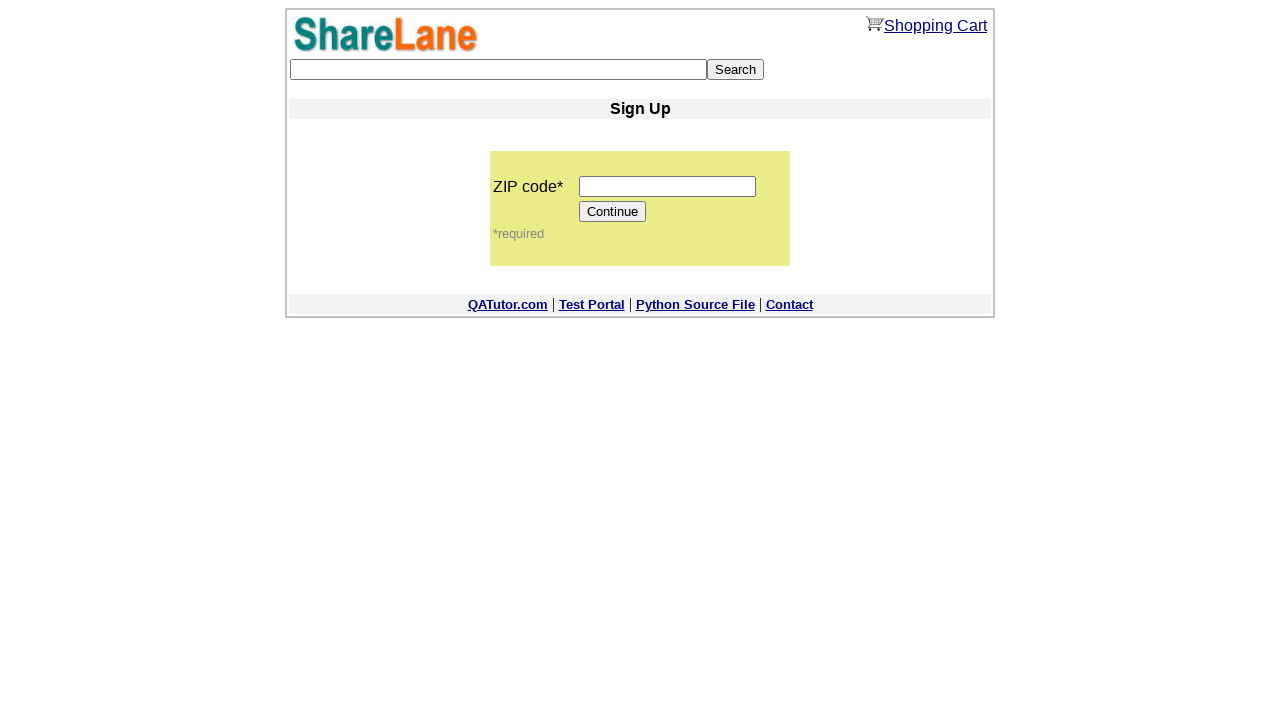

Filled zip code field with '12345' on input[name='zip_code']
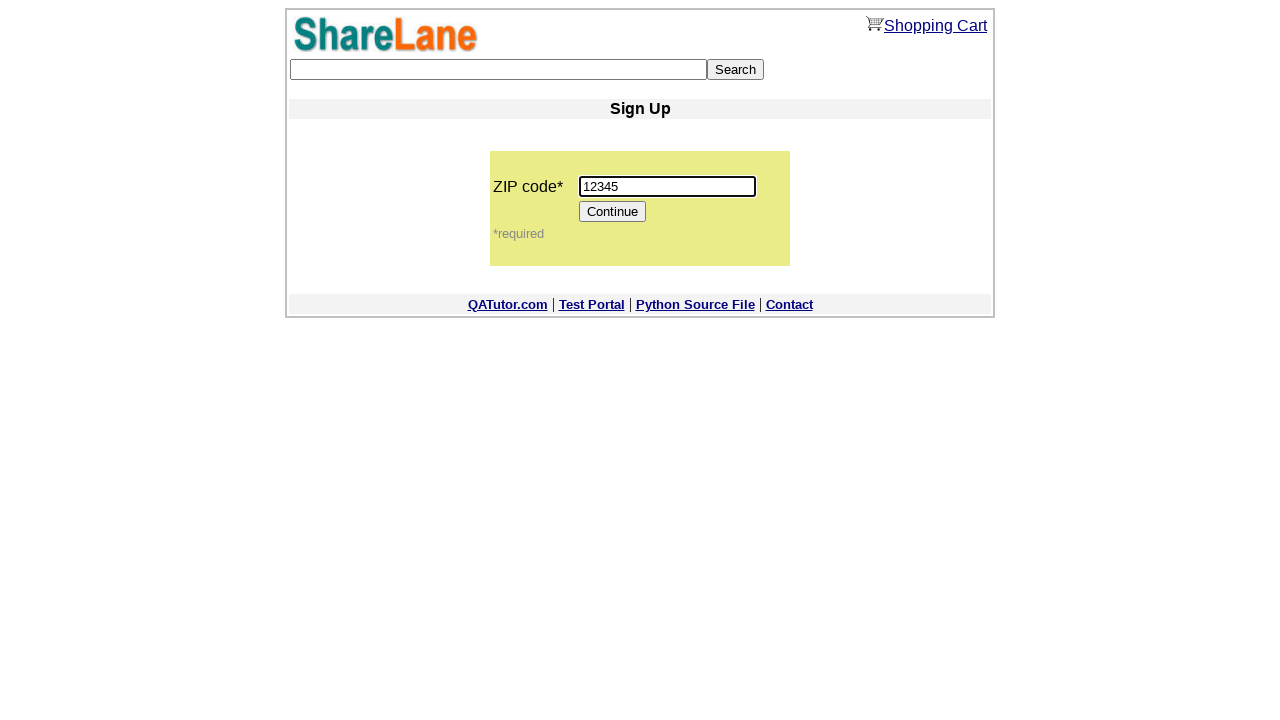

Clicked Continue button to proceed to registration form at (613, 212) on [value='Continue']
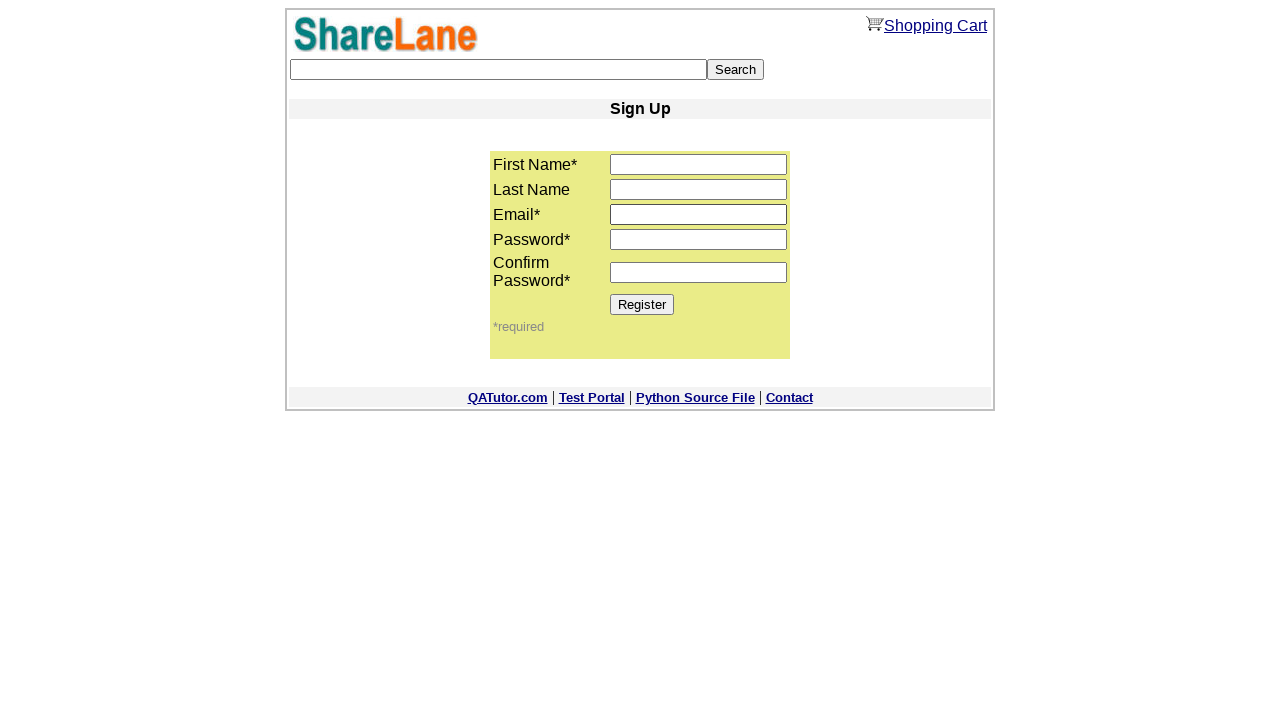

Filled first name field with 'David' on input[name='first_name']
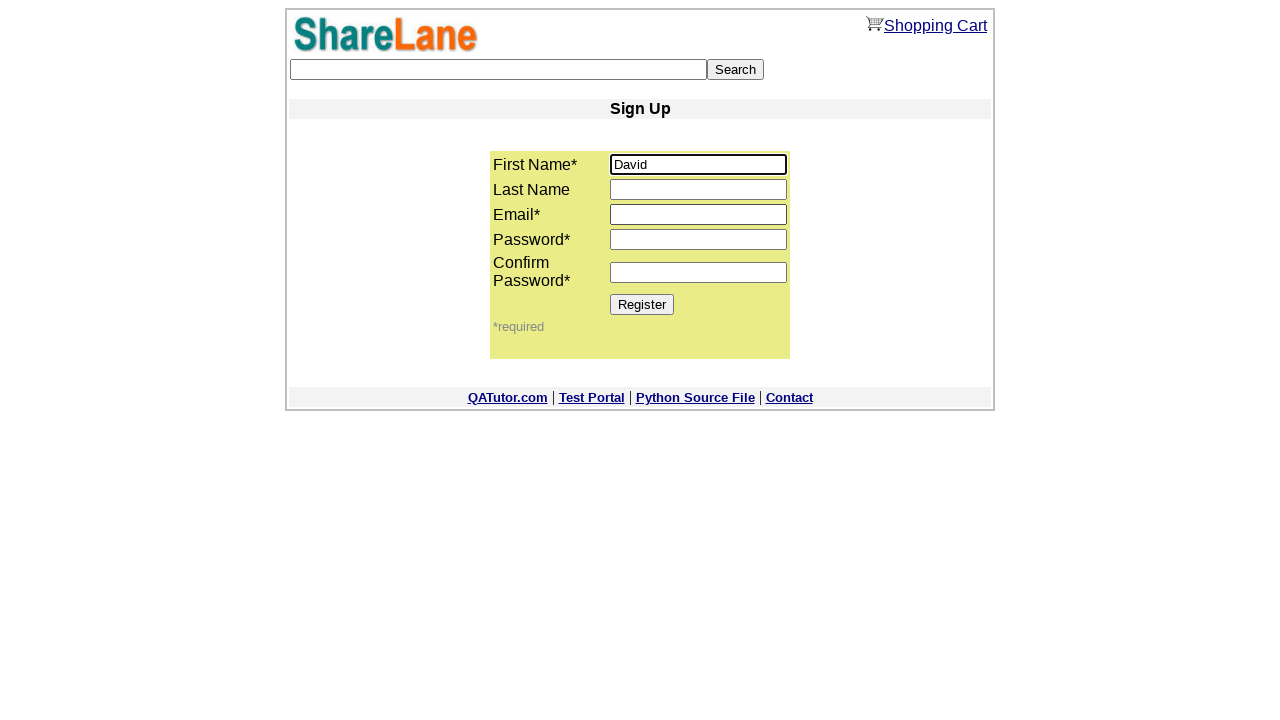

Filled last name field with 'Brown' on input[name='last_name']
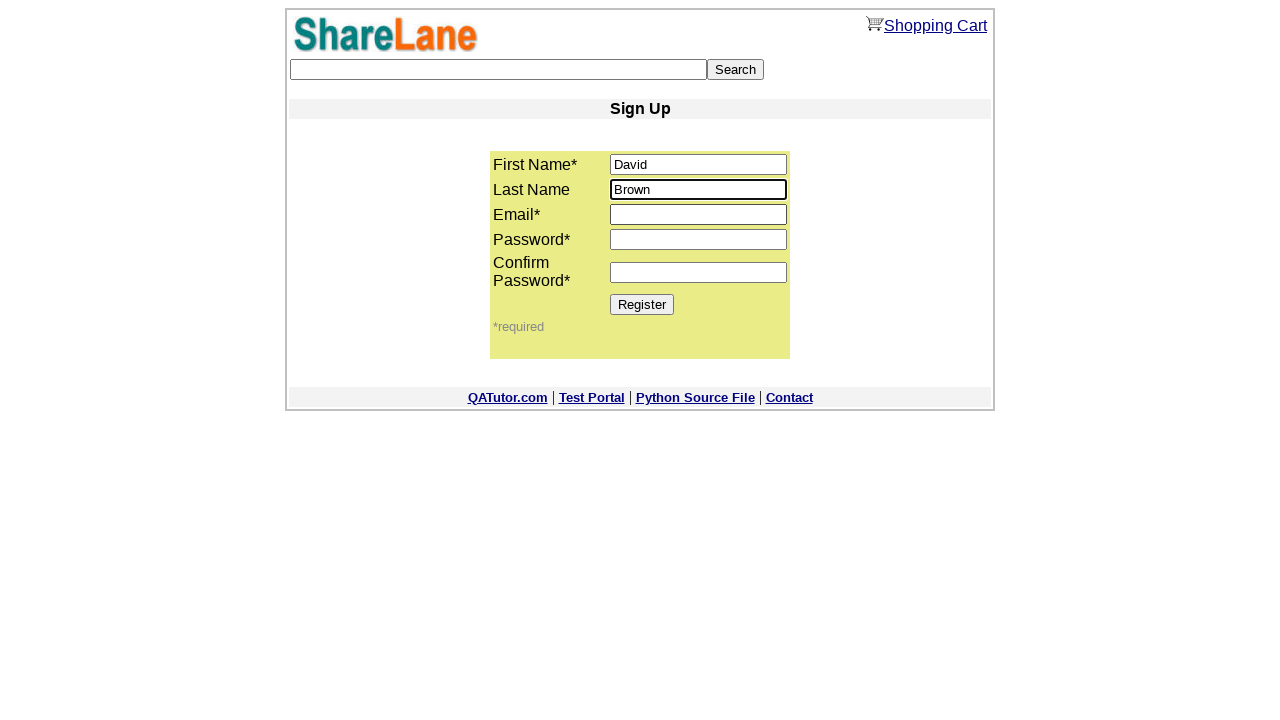

Filled email field with 'david@test.com' on input[name='email']
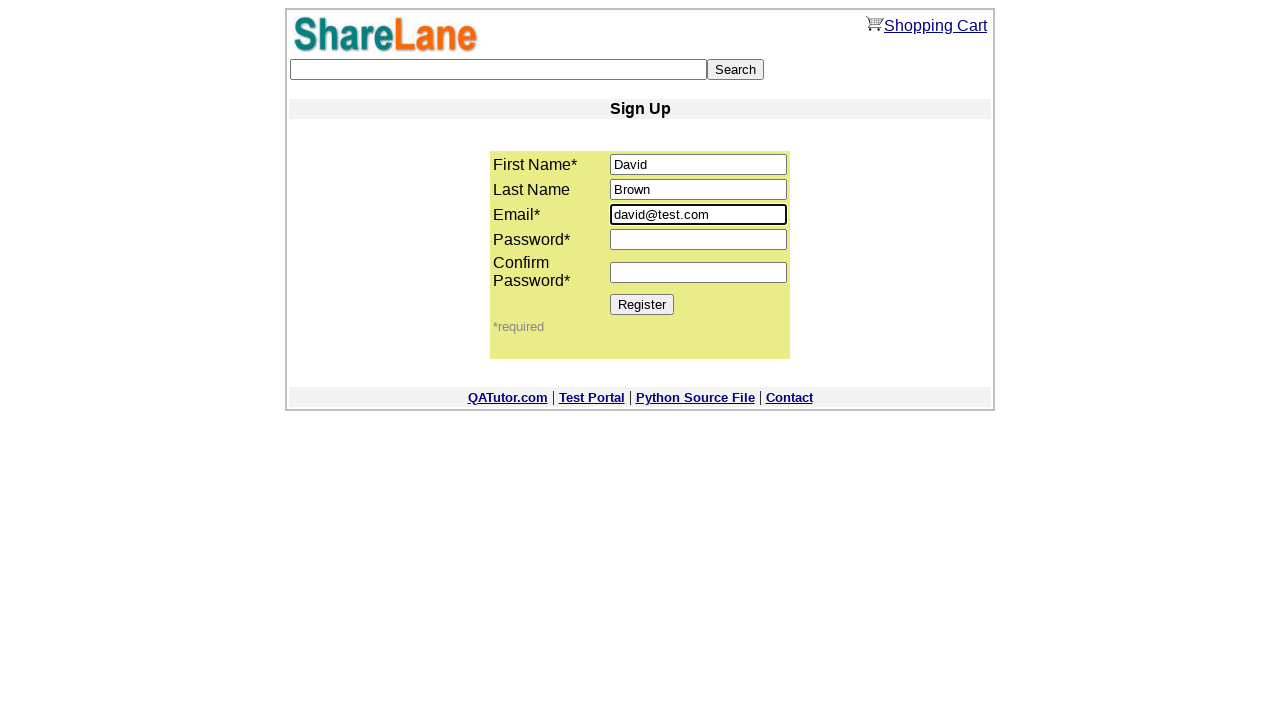

Filled password2 field with 'mypass123' (intentionally omitting password1) on input[name='password2']
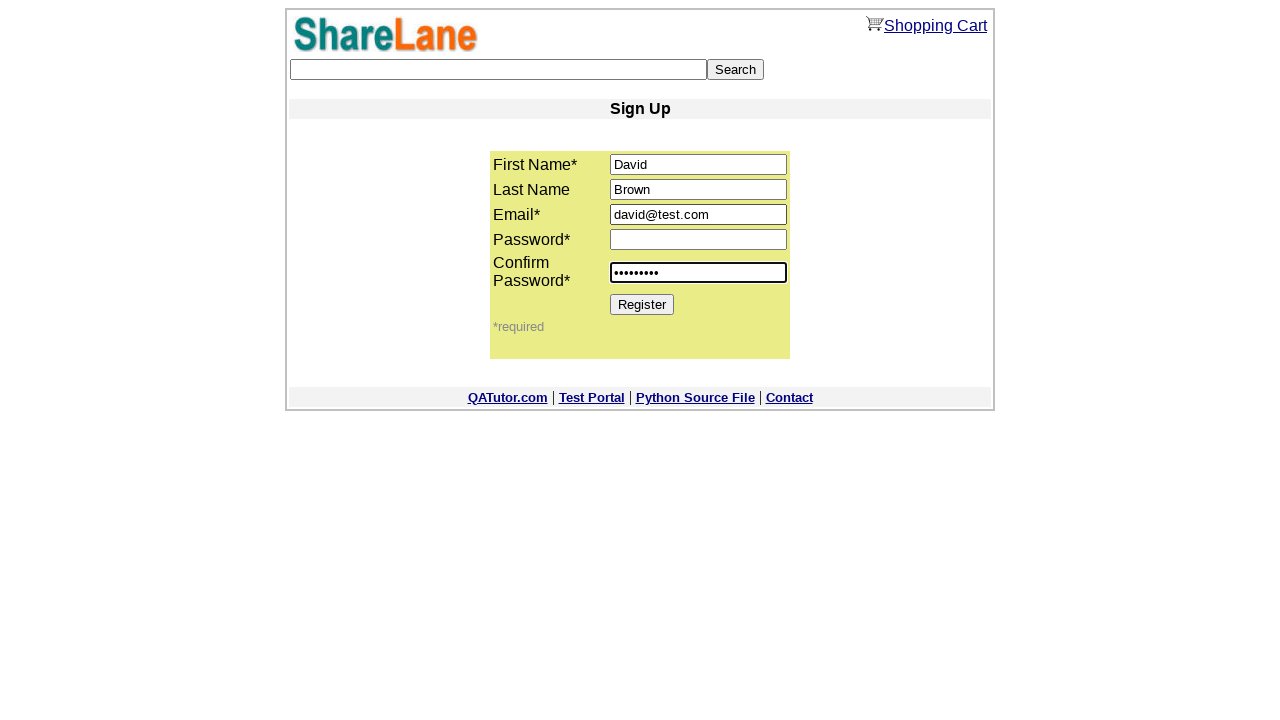

Clicked Register button to submit form without password1 field at (642, 304) on [value='Register']
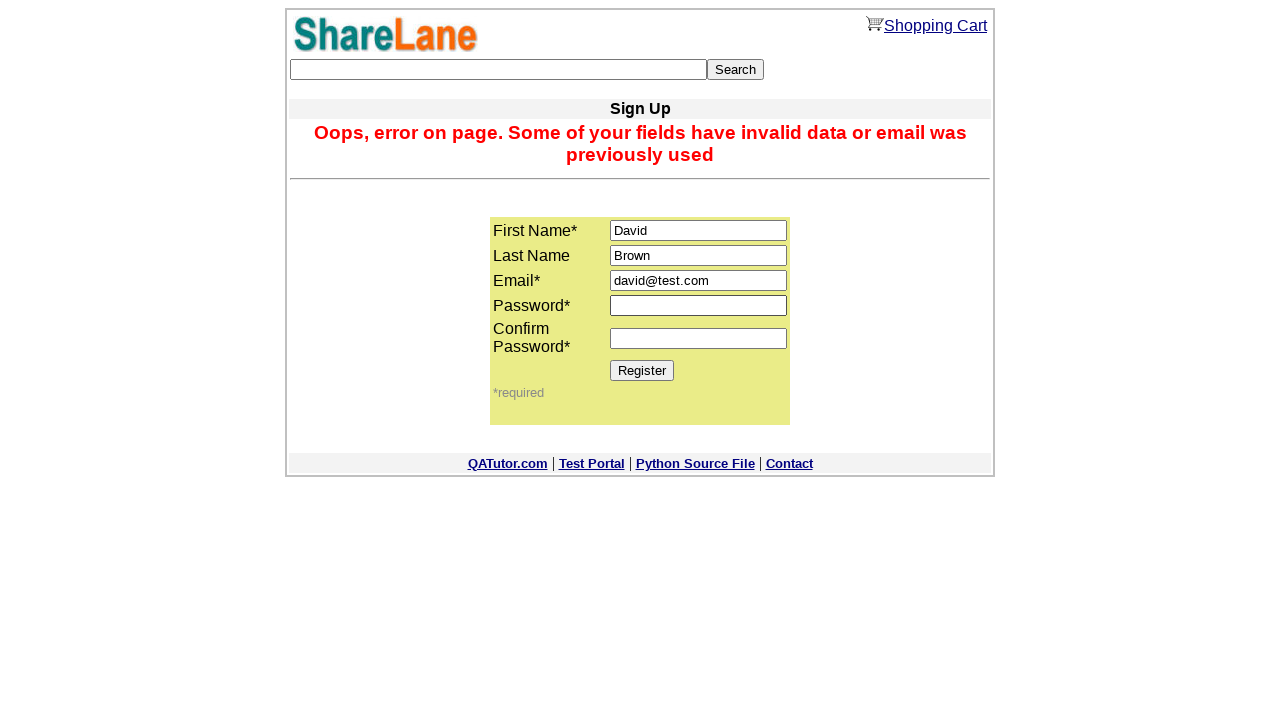

Error message appeared confirming validation failure for missing password1
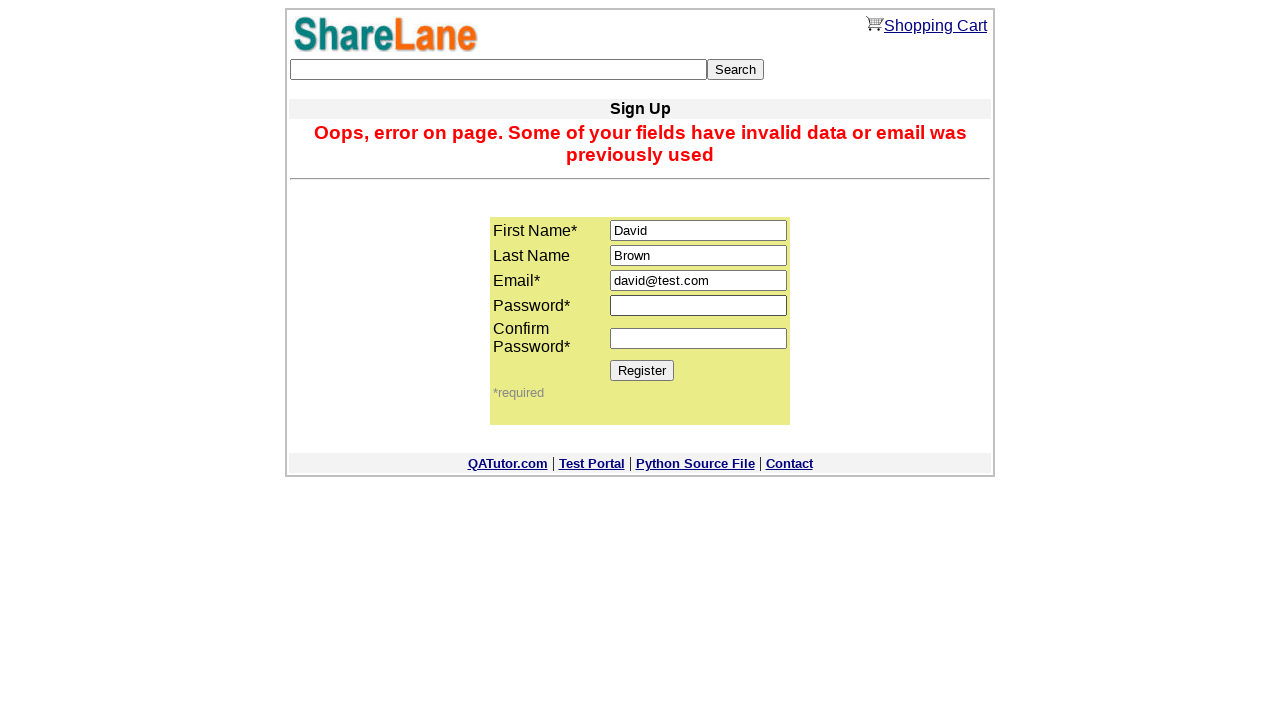

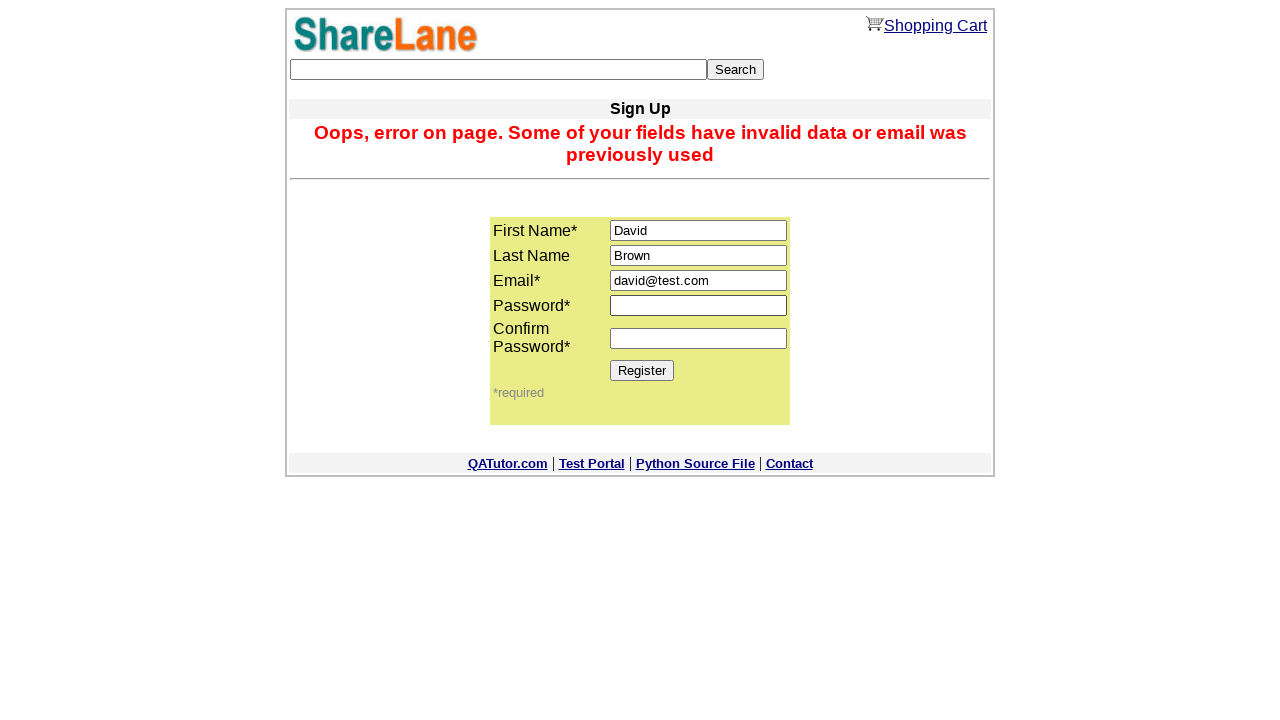